Tests readonly input field accessibility on Selenium's web form demo

Starting URL: https://www.selenium.dev/selenium/web/web-form.html

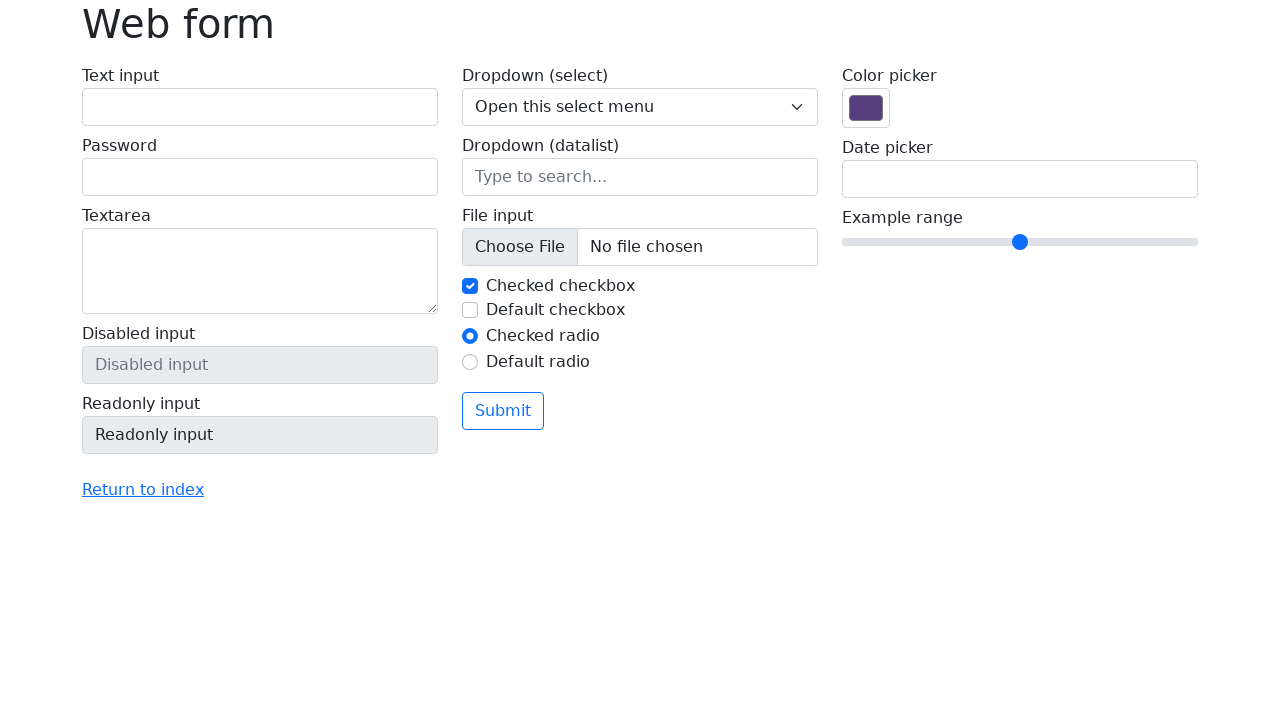

Clicked on readonly input field at (260, 435) on input[name='my-readonly']
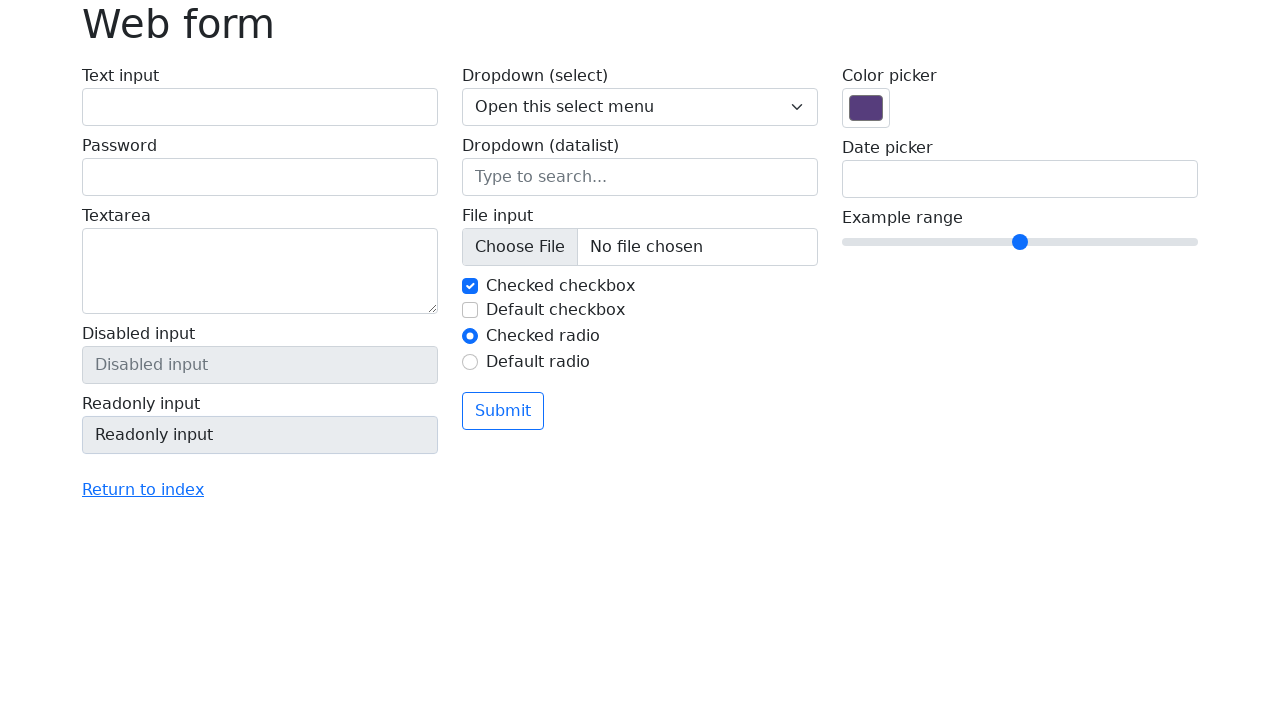

Readonly input field is visible
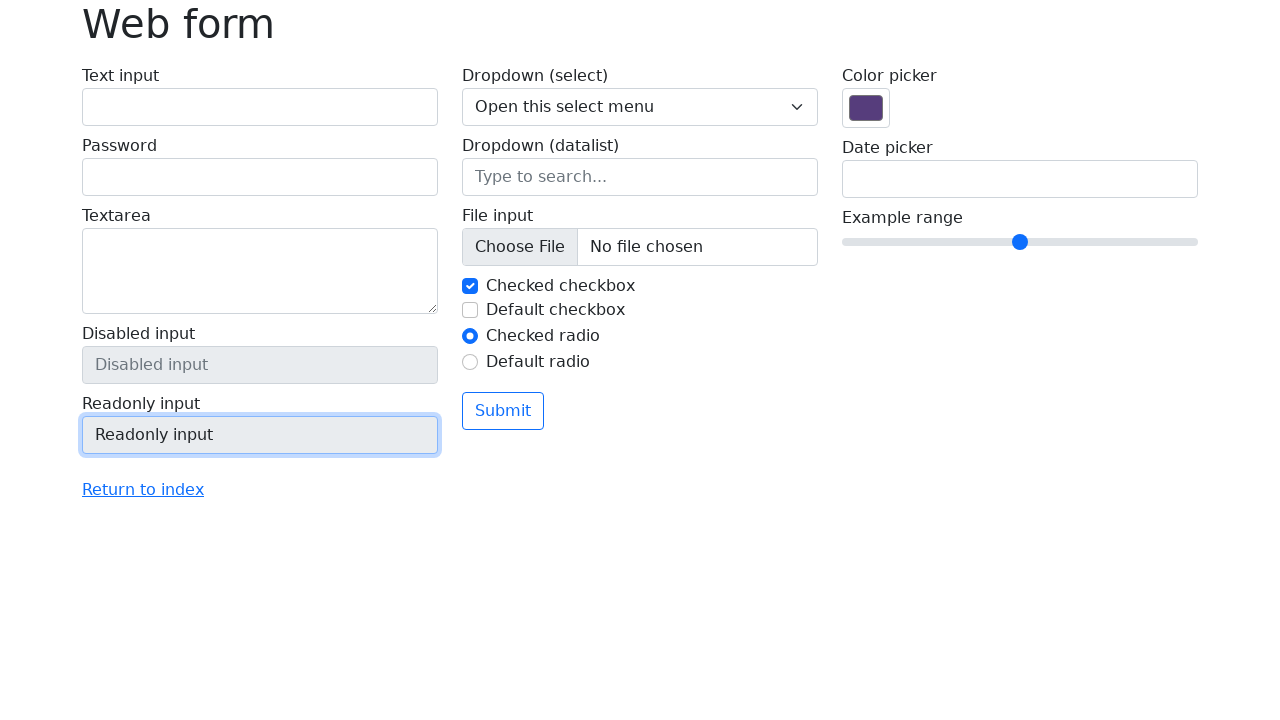

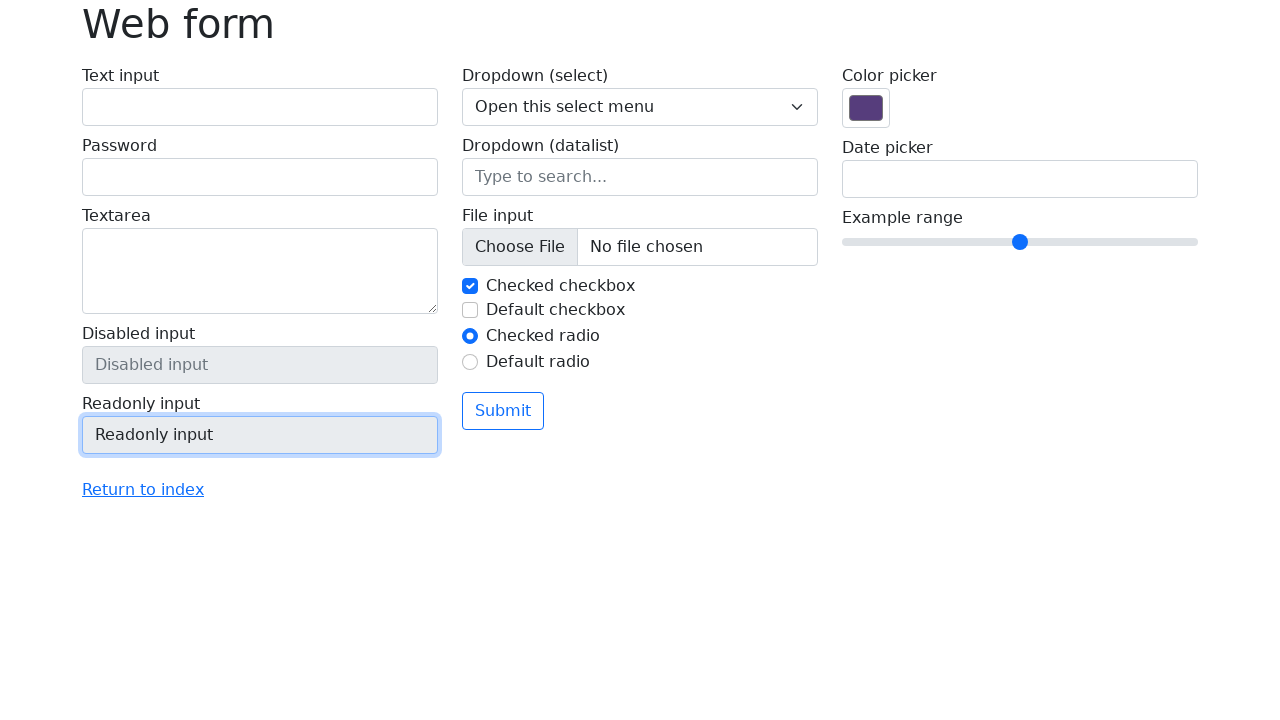